Tests element display properties by checking visibility of form elements and interacting with them

Starting URL: https://automationfc.github.io/basic-form/index.html

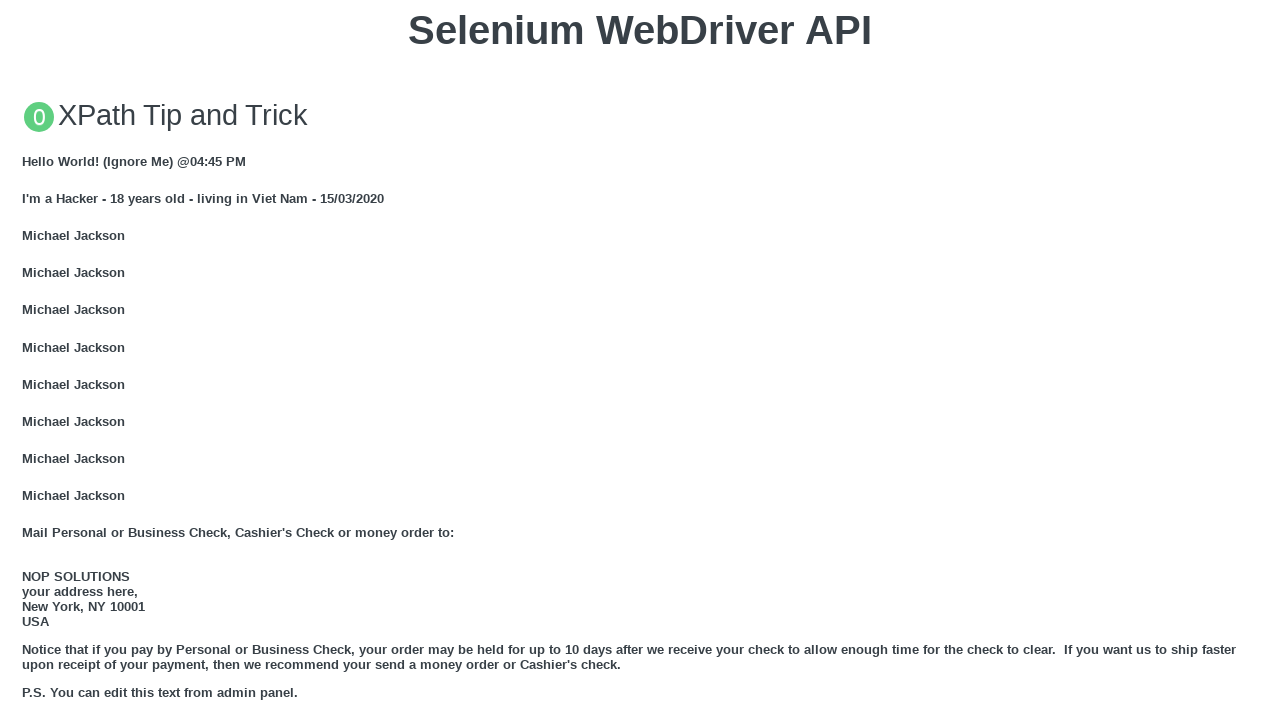

Verified user email field is visible
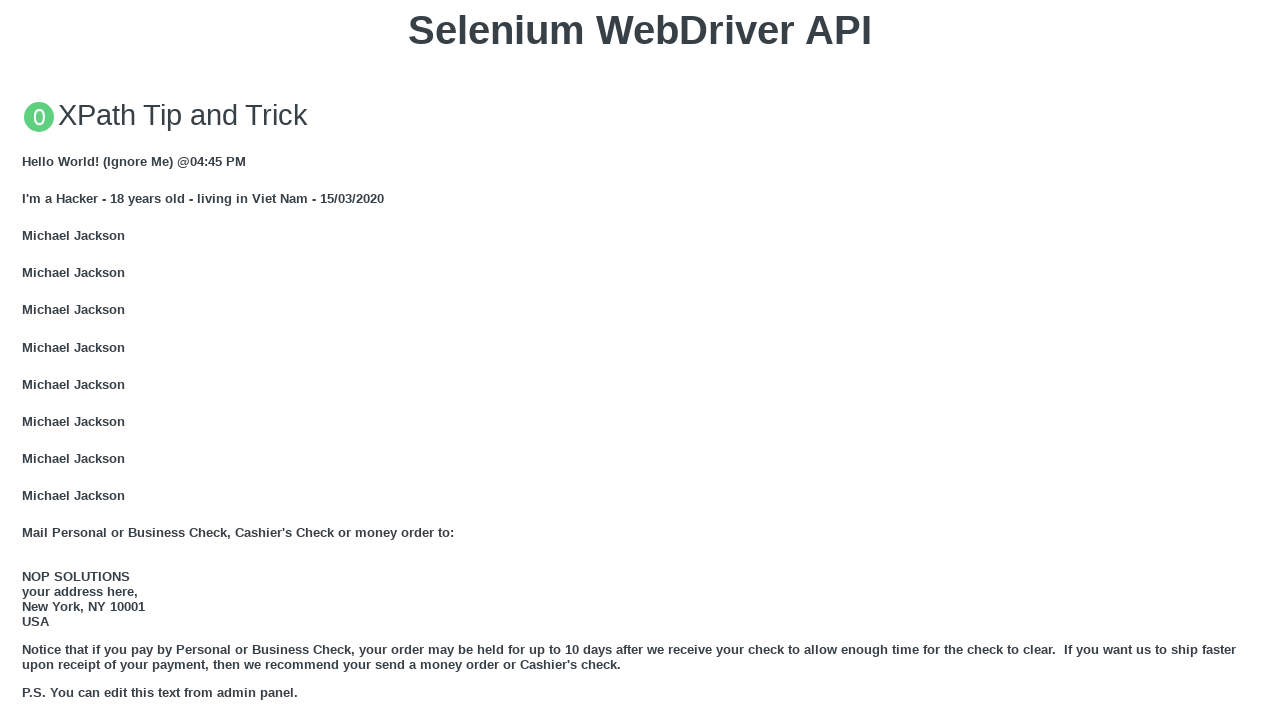

Filled user email field with 'Automation Testing' on //input[@name='user_email']
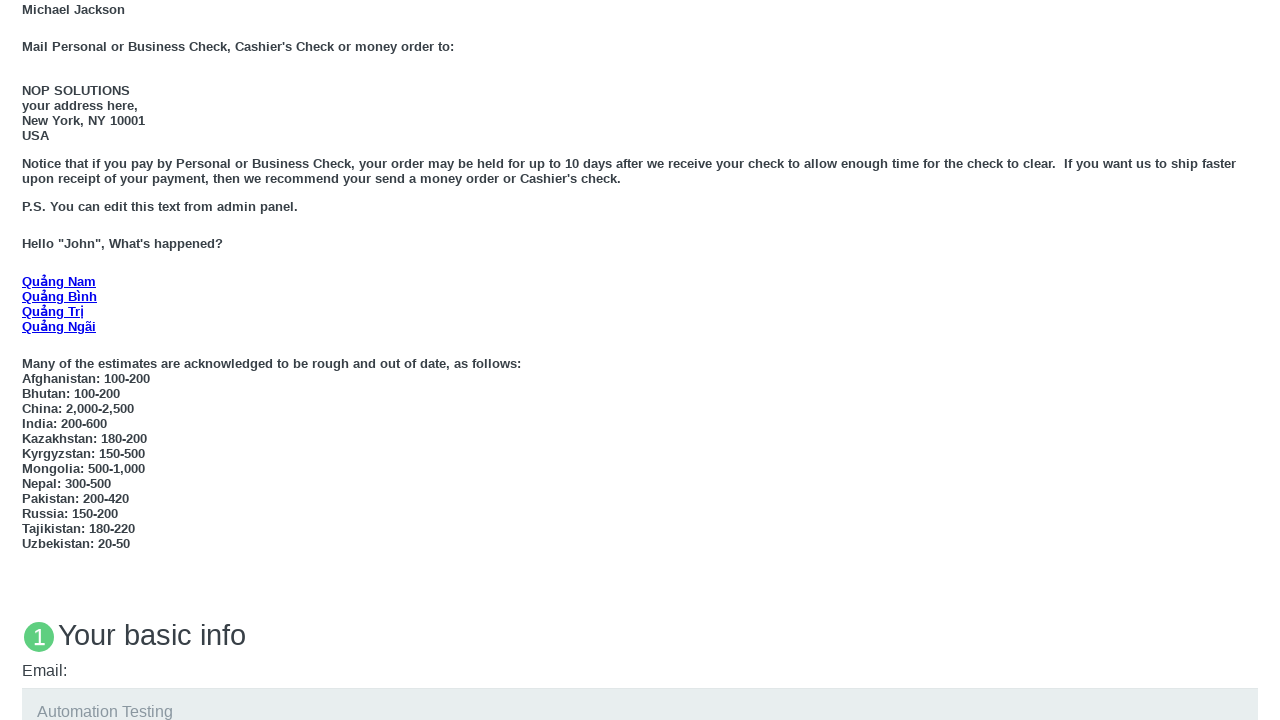

Verified under 18 radio button is visible
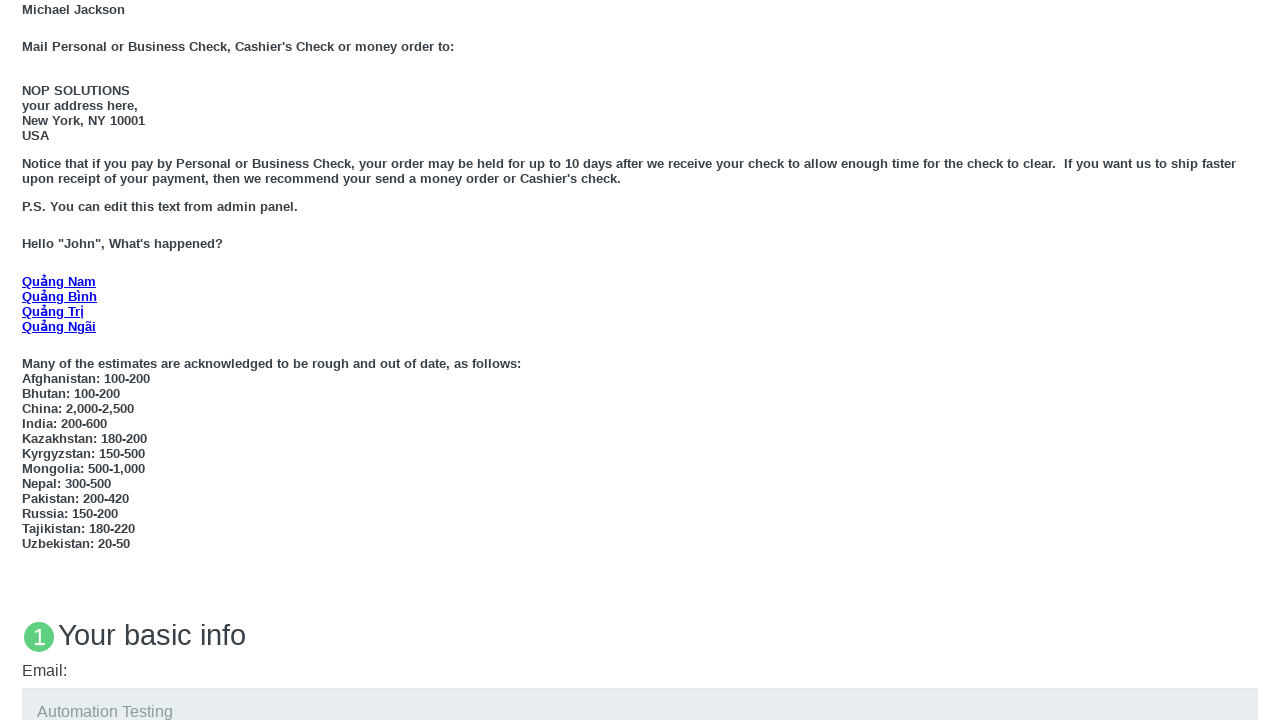

Clicked under 18 radio button at (28, 360) on xpath=//input[@id='under_18']
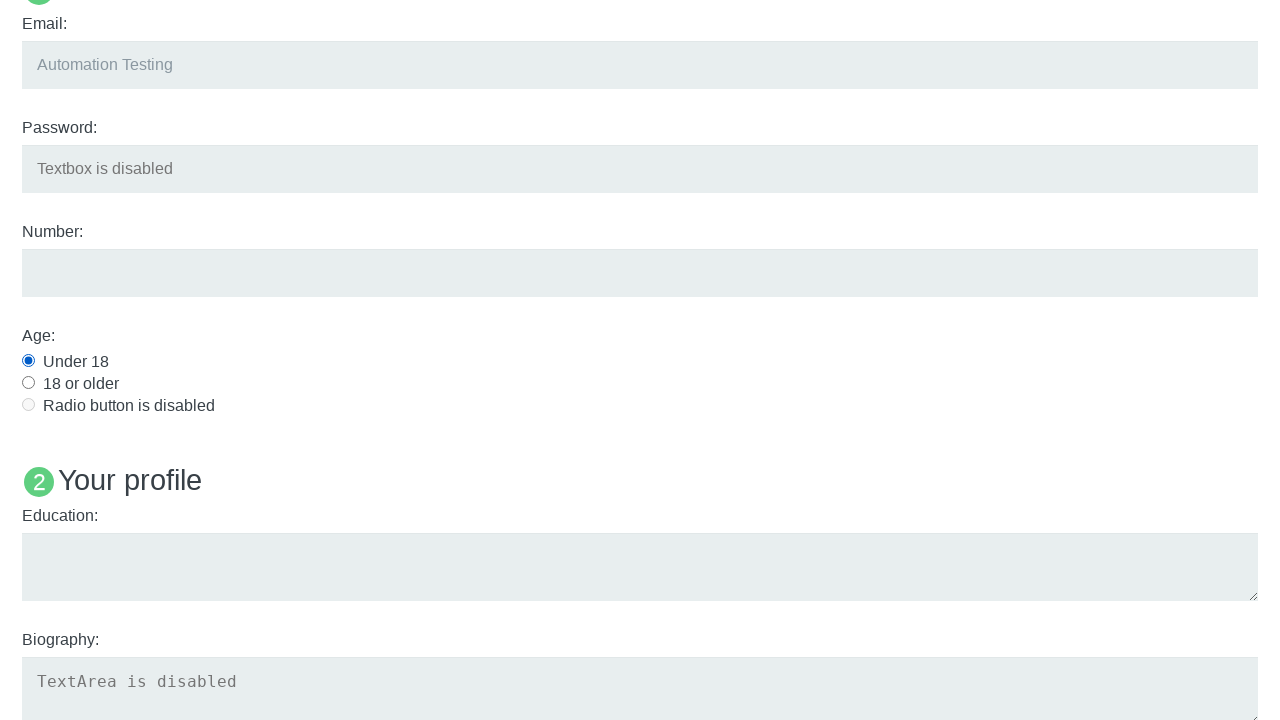

Verified education textarea is visible
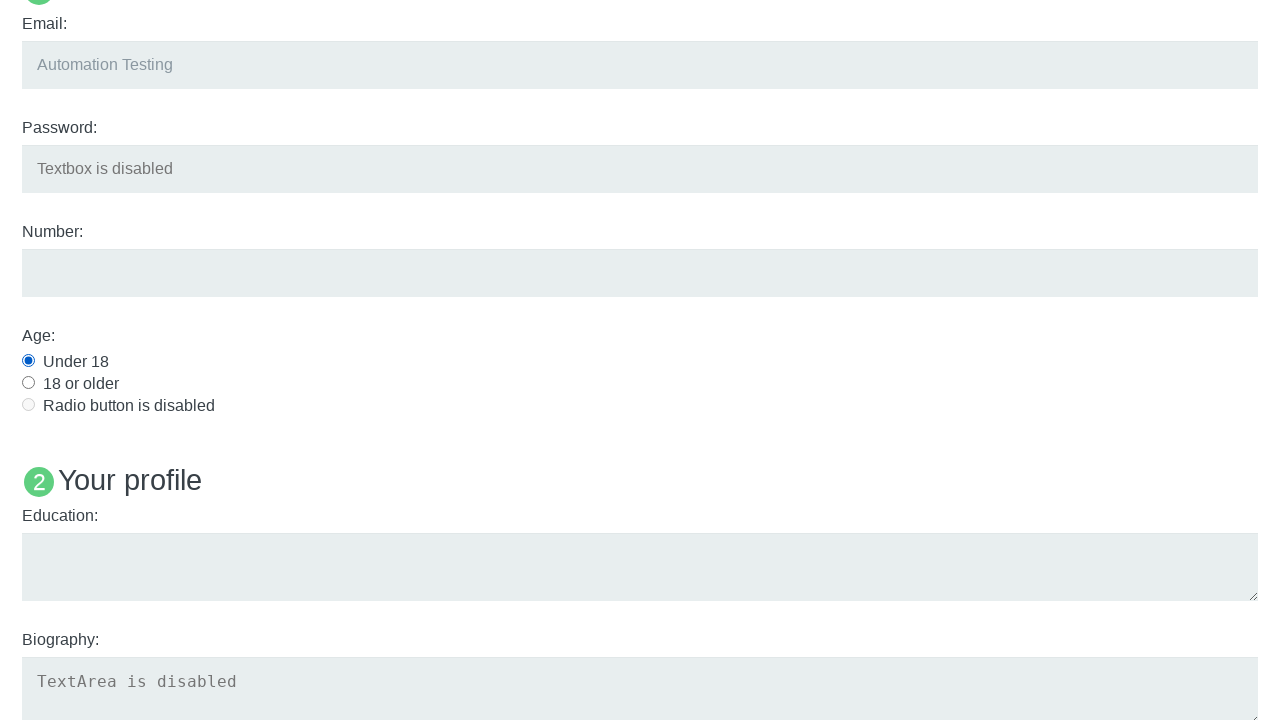

Filled education textarea with 'Automation Testing' on //textarea[@id='edu']
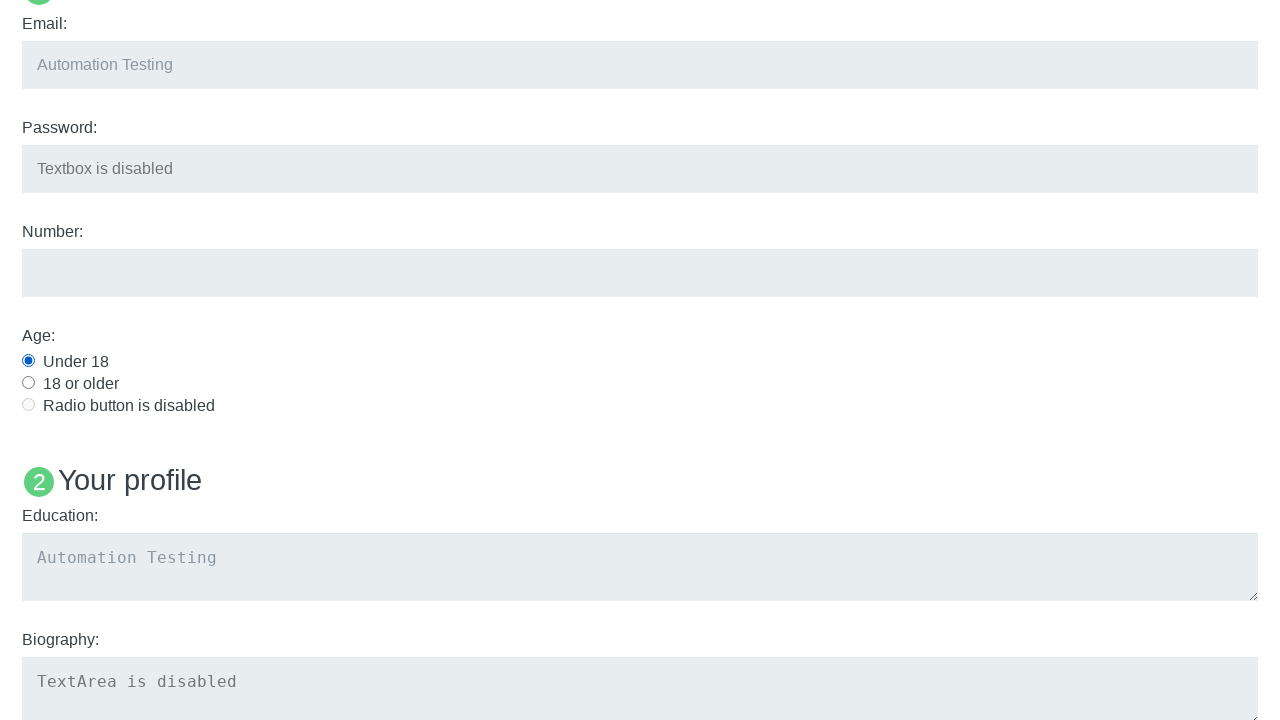

Verified 'Name: User1' element is not visible
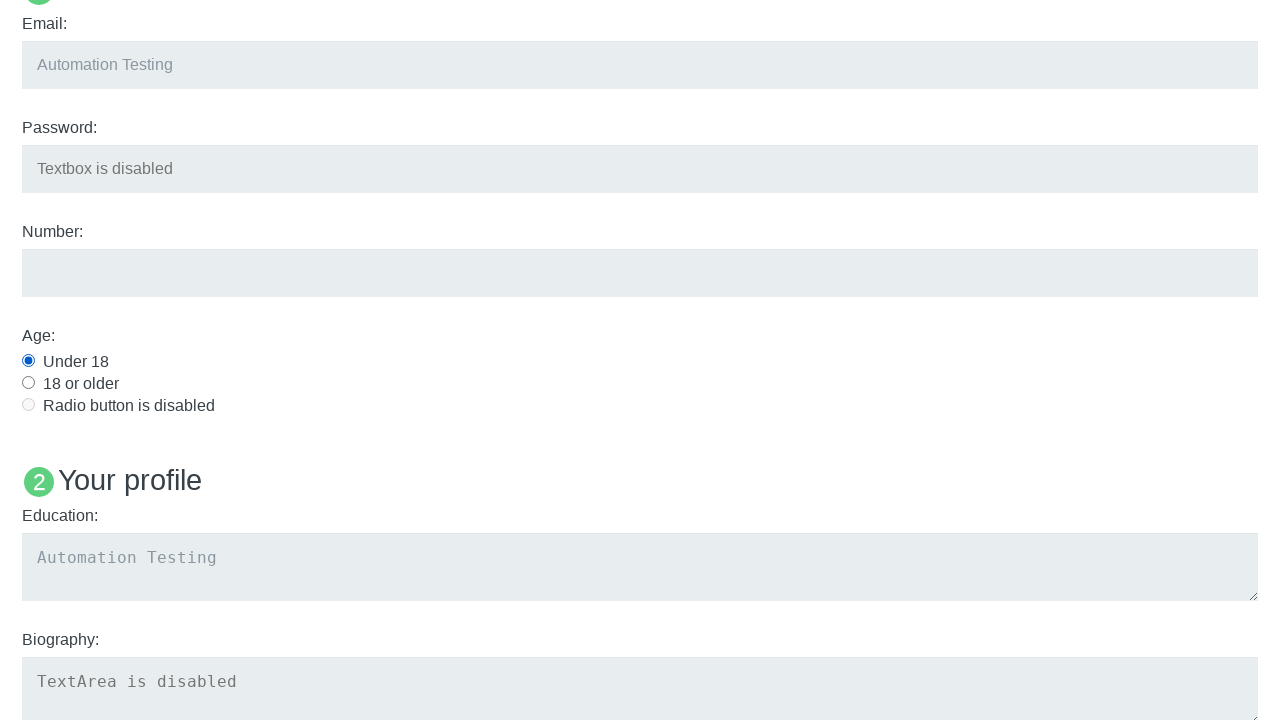

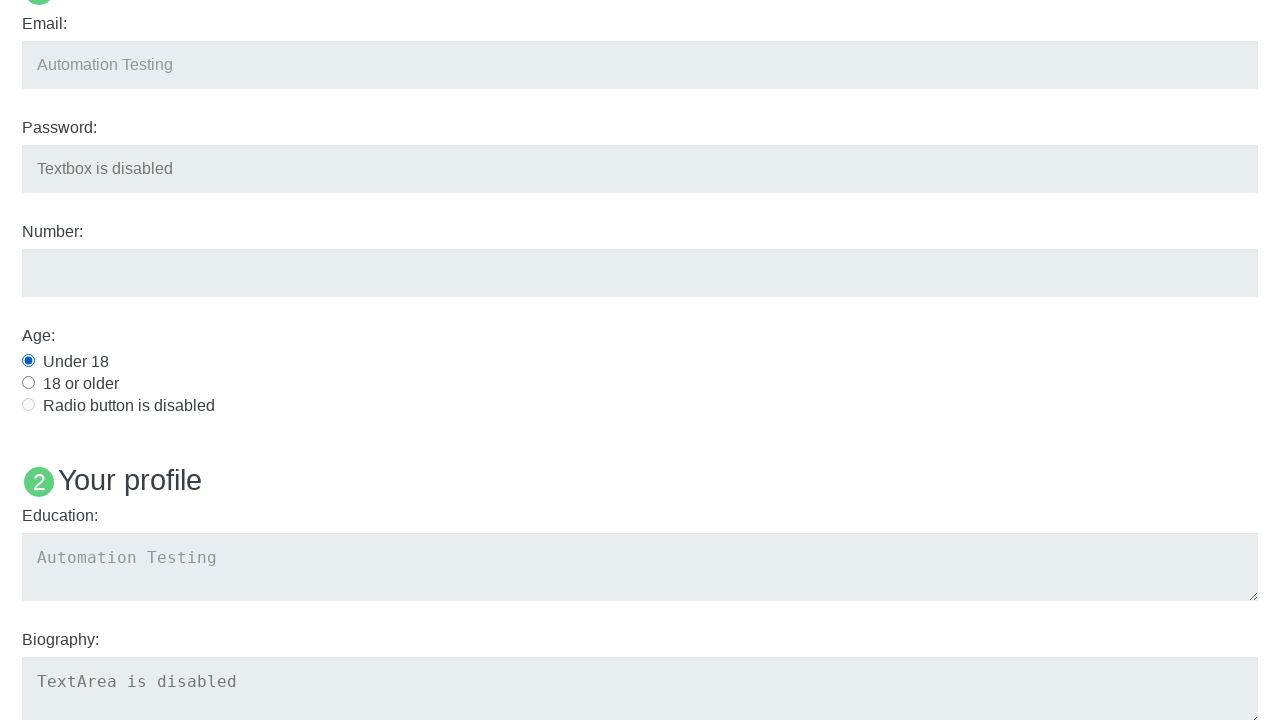